Tests alert handling by clicking a prompt button, entering text into the alert dialog, and accepting it

Starting URL: https://demoqa.com/alerts

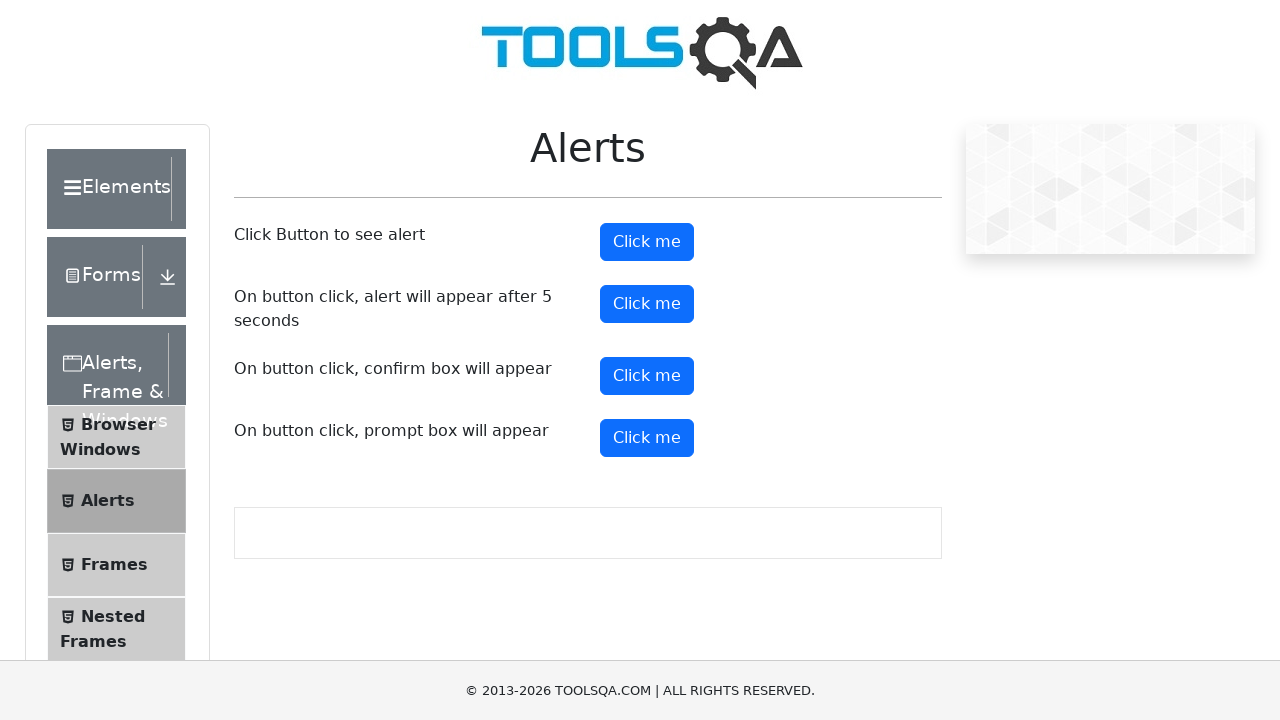

Clicked prompt button to trigger alert dialog at (647, 438) on button#promtButton
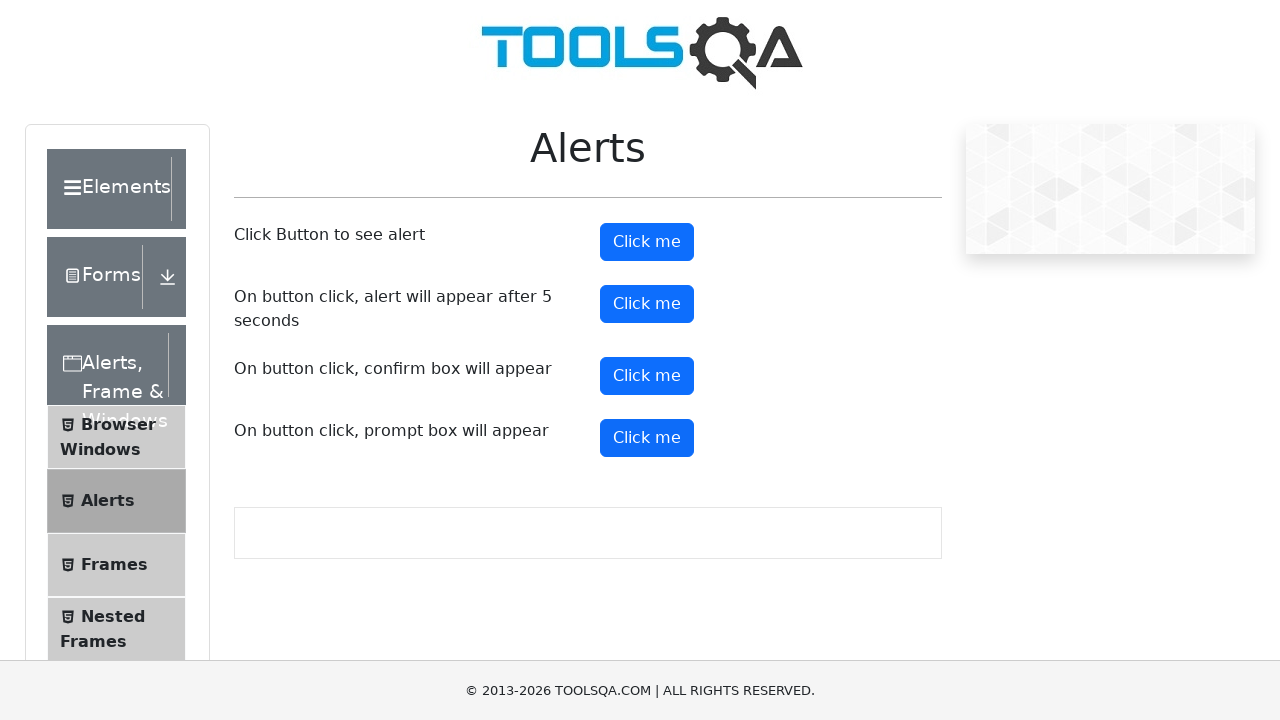

Accepted alert dialog with text 'Automation Testing'
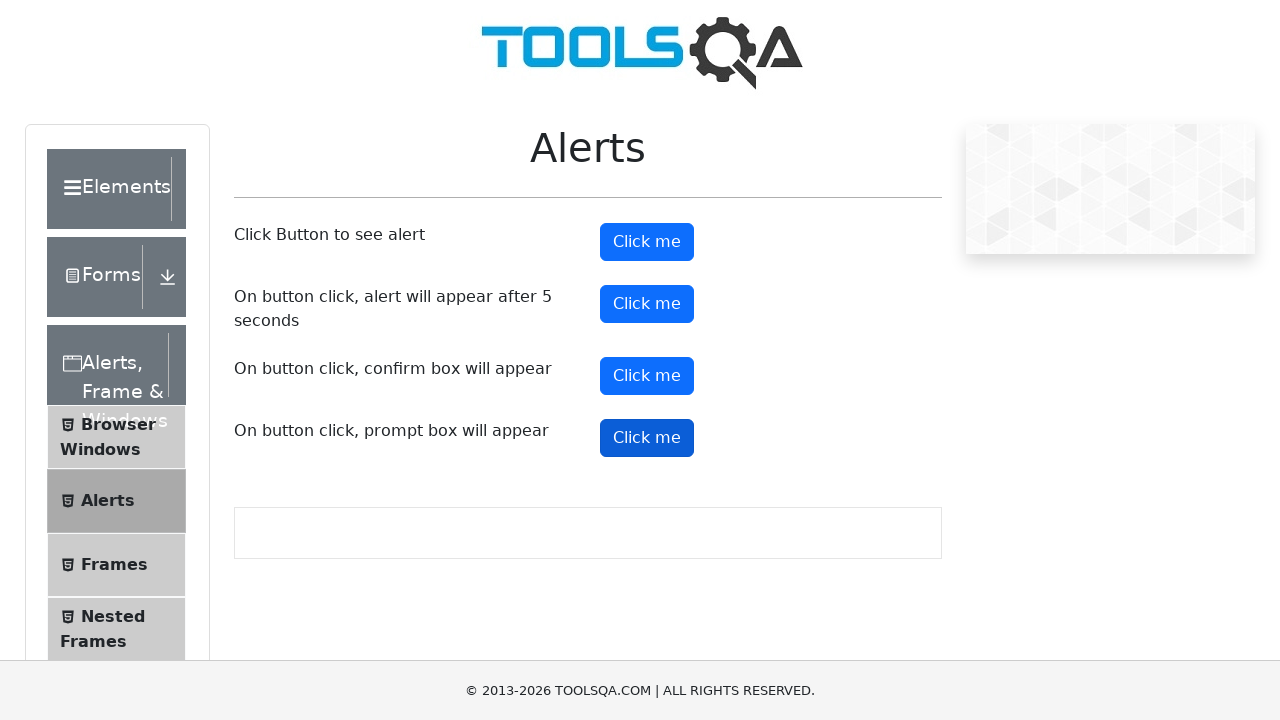

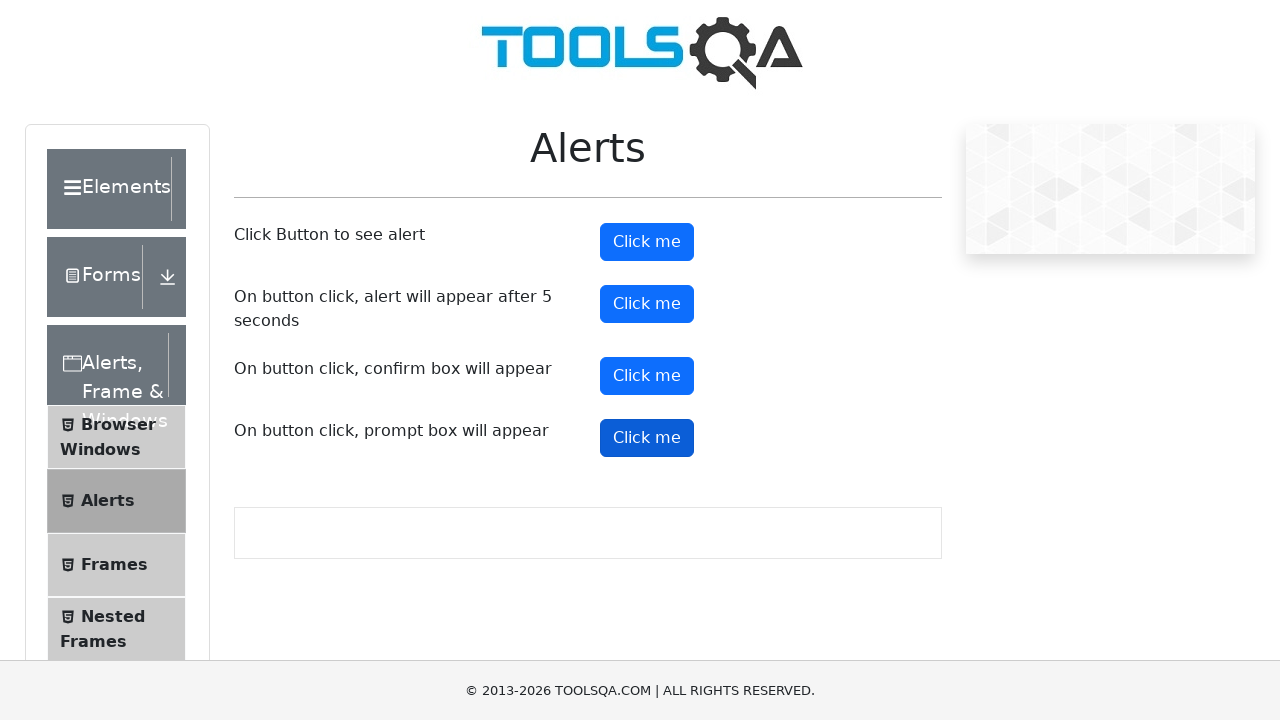